Navigates to Rahul Shetty Academy homepage and verifies the page loads by checking the title is available

Starting URL: https://rahulshettyacademy.com/

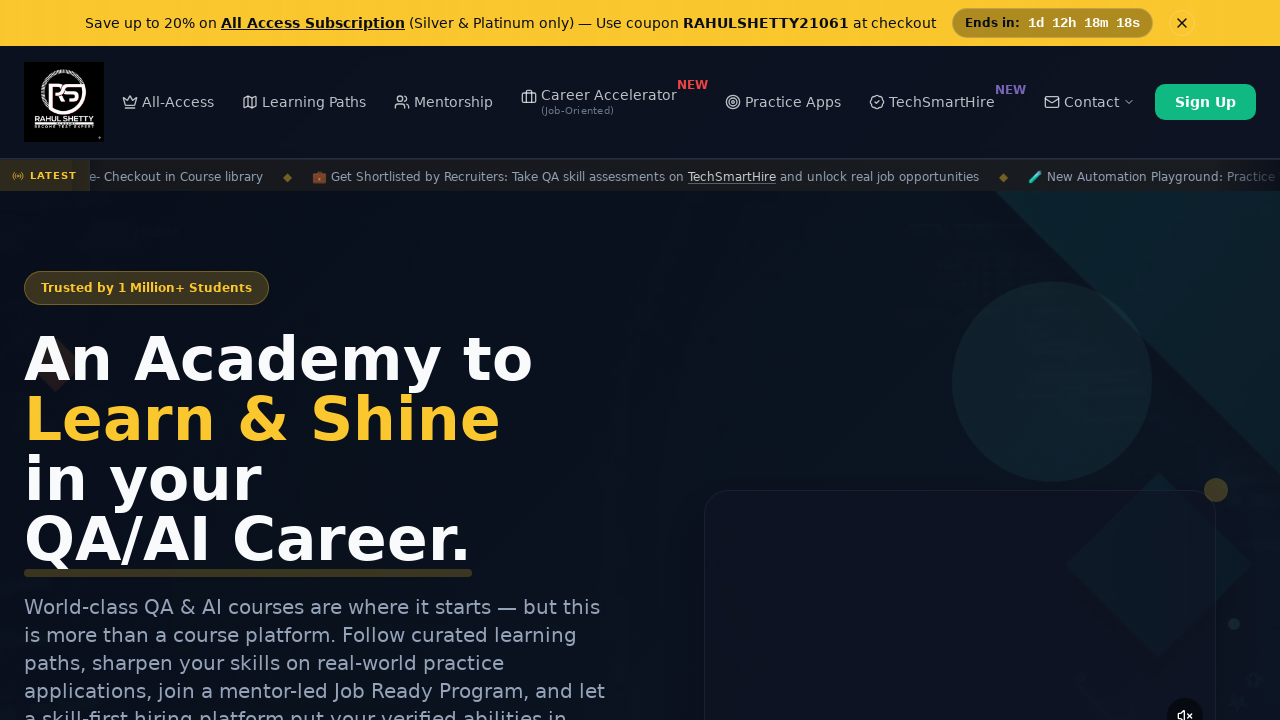

Waited for page to reach domcontentloaded state
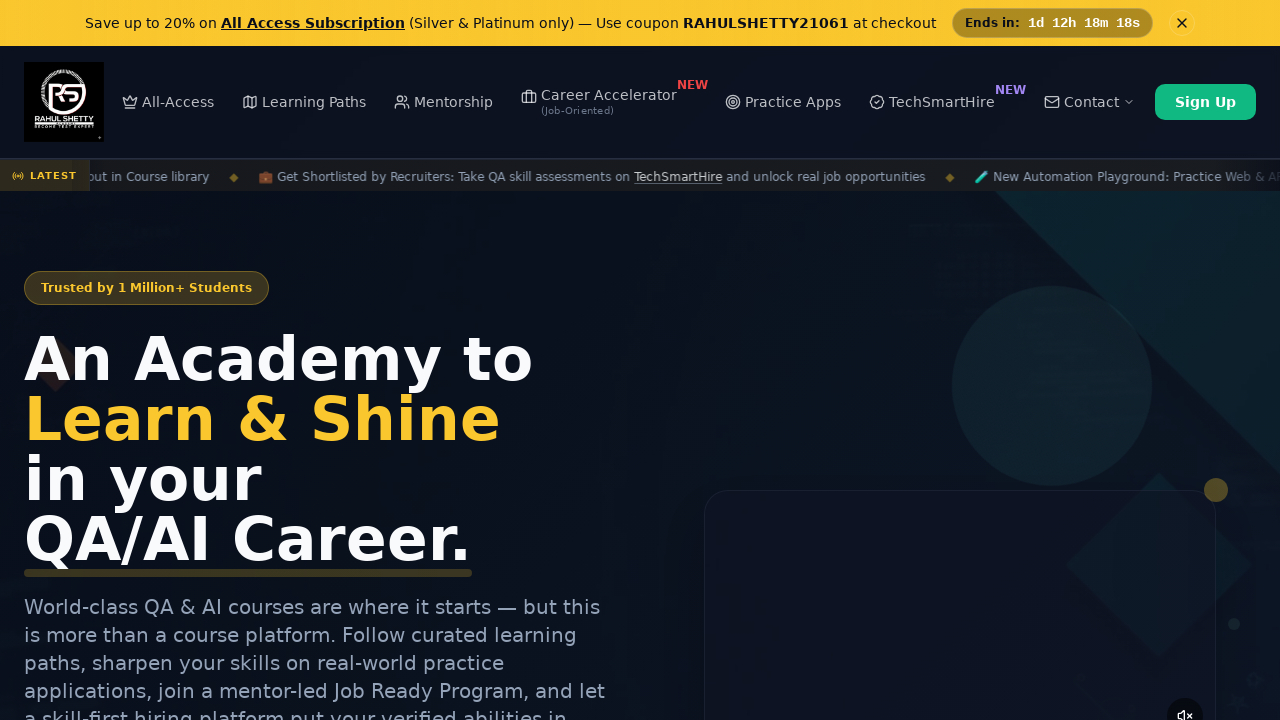

Retrieved page title: 'Rahul Shetty Academy | QA Automation, Playwright, AI Testing & Online Training'
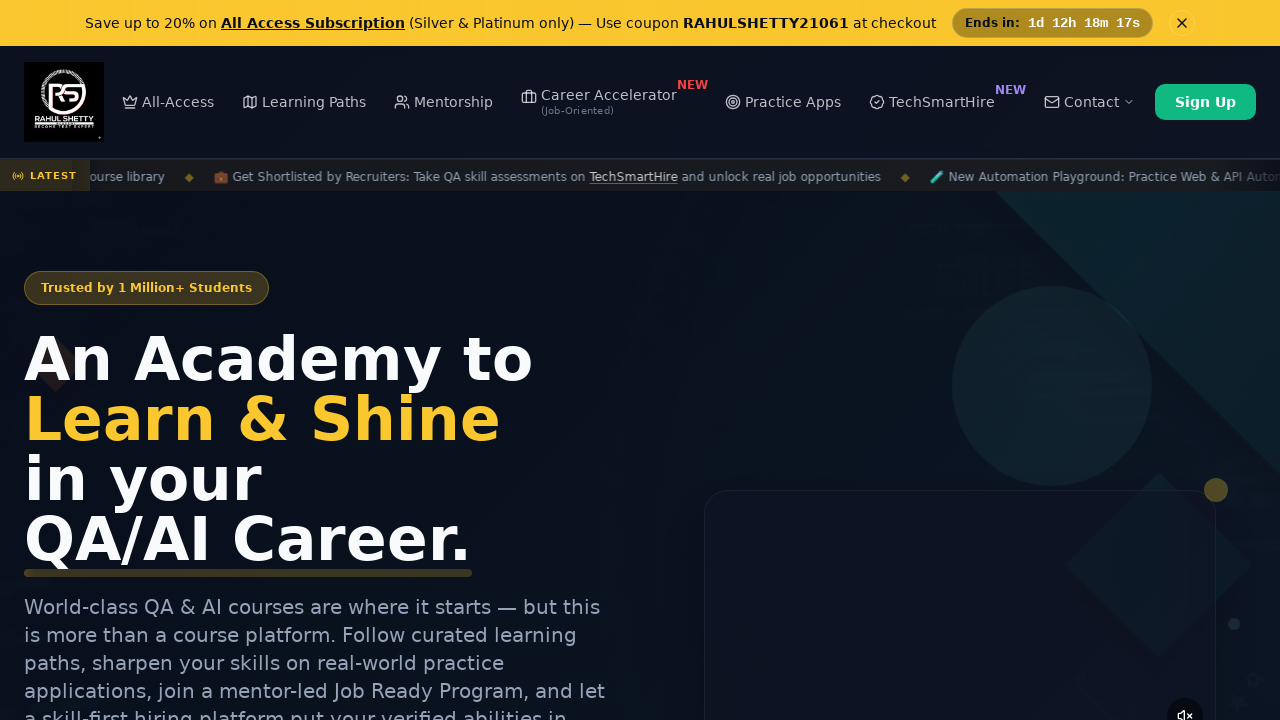

Retrieved current URL: 'https://rahulshettyacademy.com/'
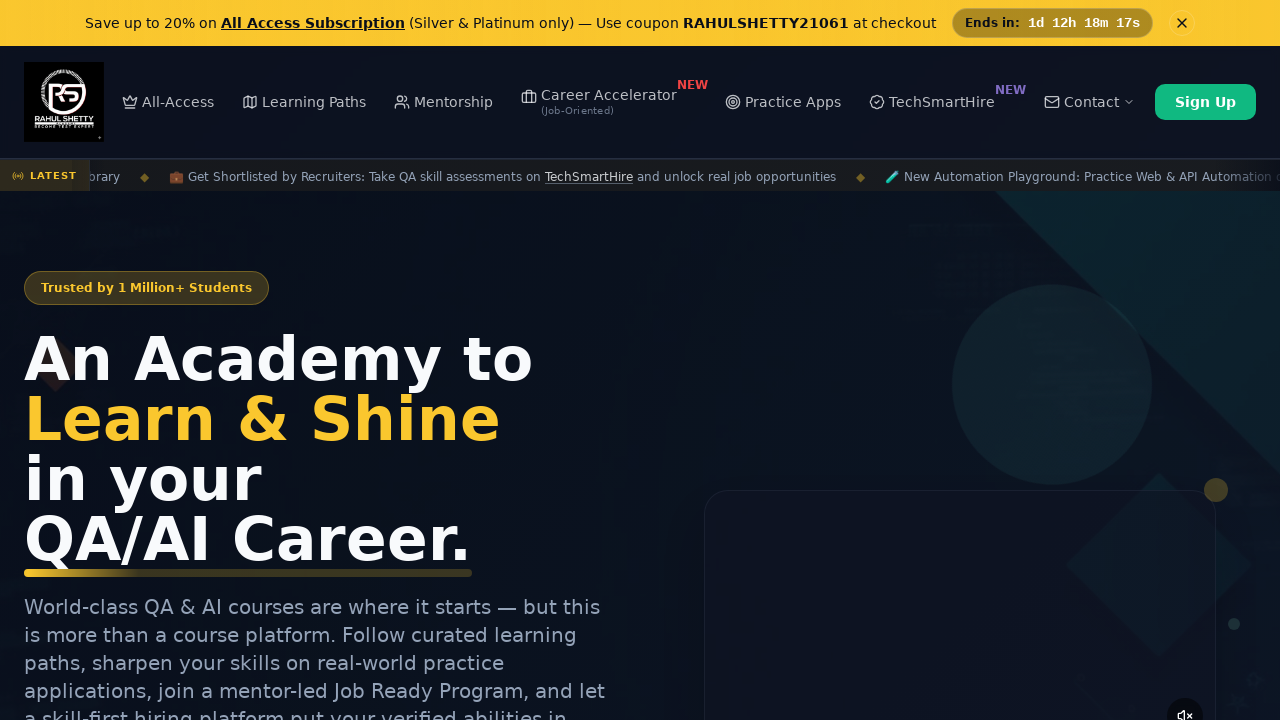

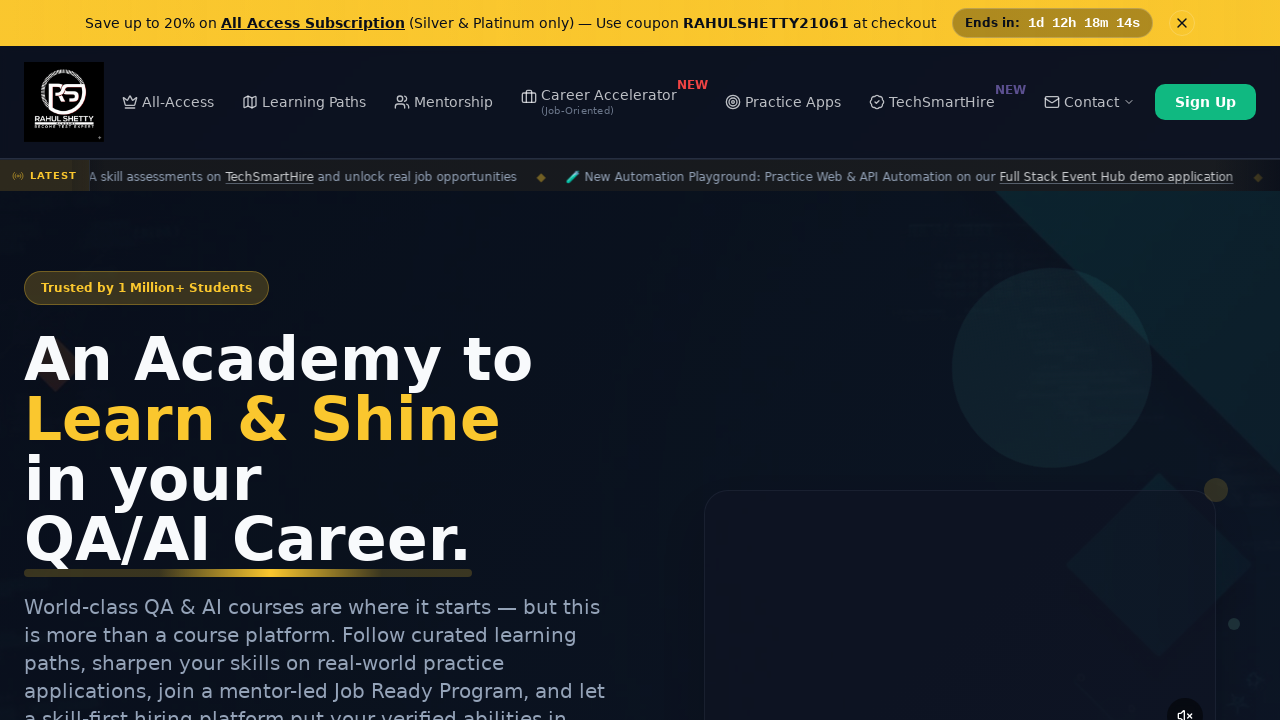